Tests displaying all items by clicking All filter after applying other filters.

Starting URL: https://demo.playwright.dev/todomvc

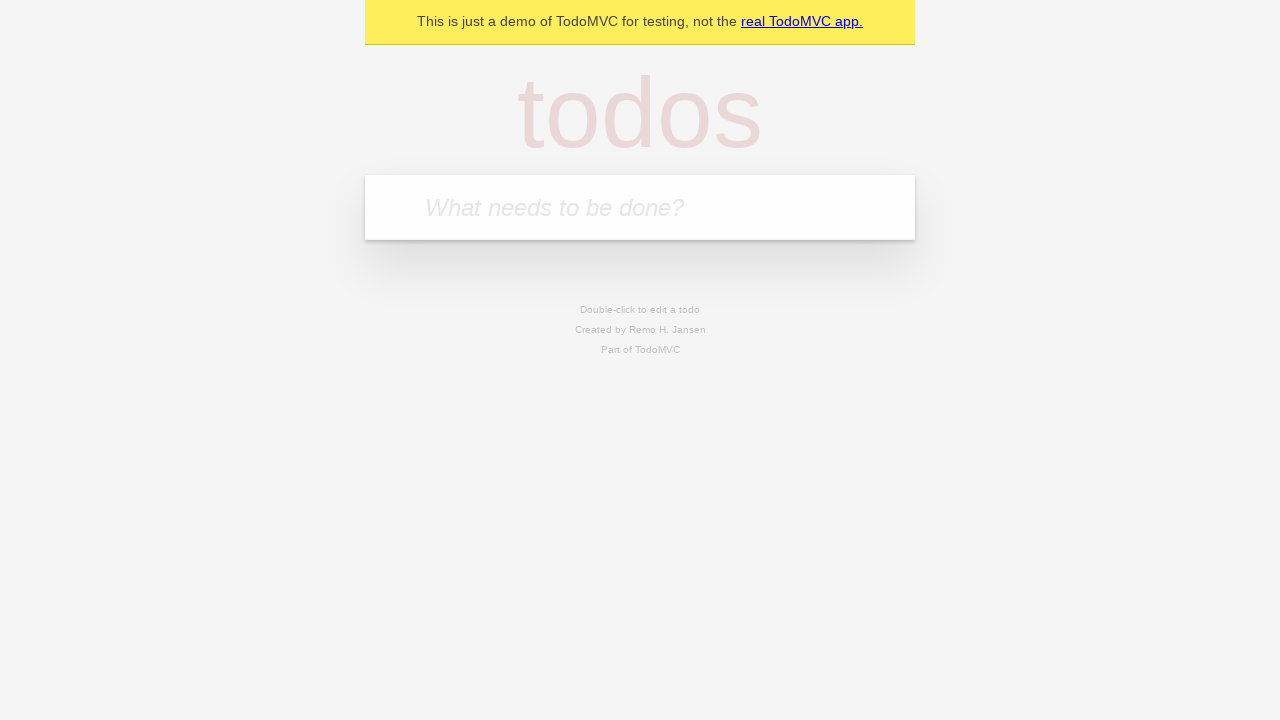

Filled todo input with 'buy some cheese' on internal:attr=[placeholder="What needs to be done?"i]
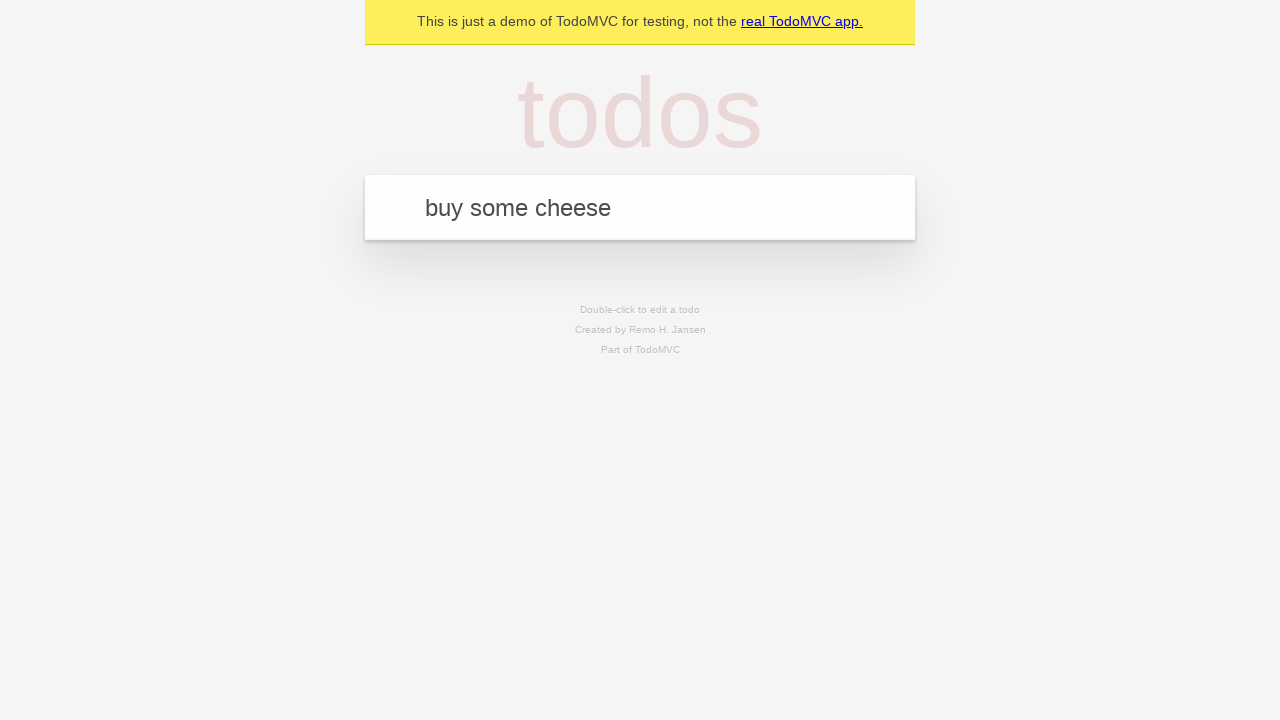

Pressed Enter to create first todo item on internal:attr=[placeholder="What needs to be done?"i]
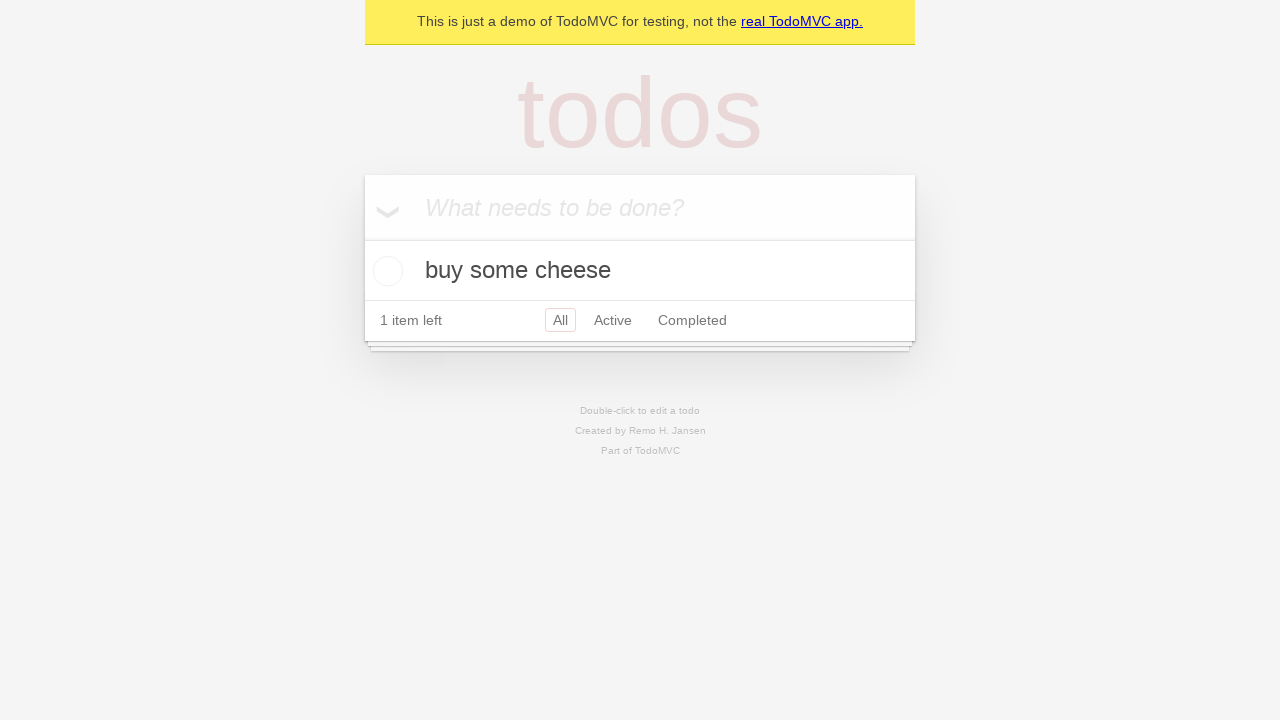

Filled todo input with 'feed the cat' on internal:attr=[placeholder="What needs to be done?"i]
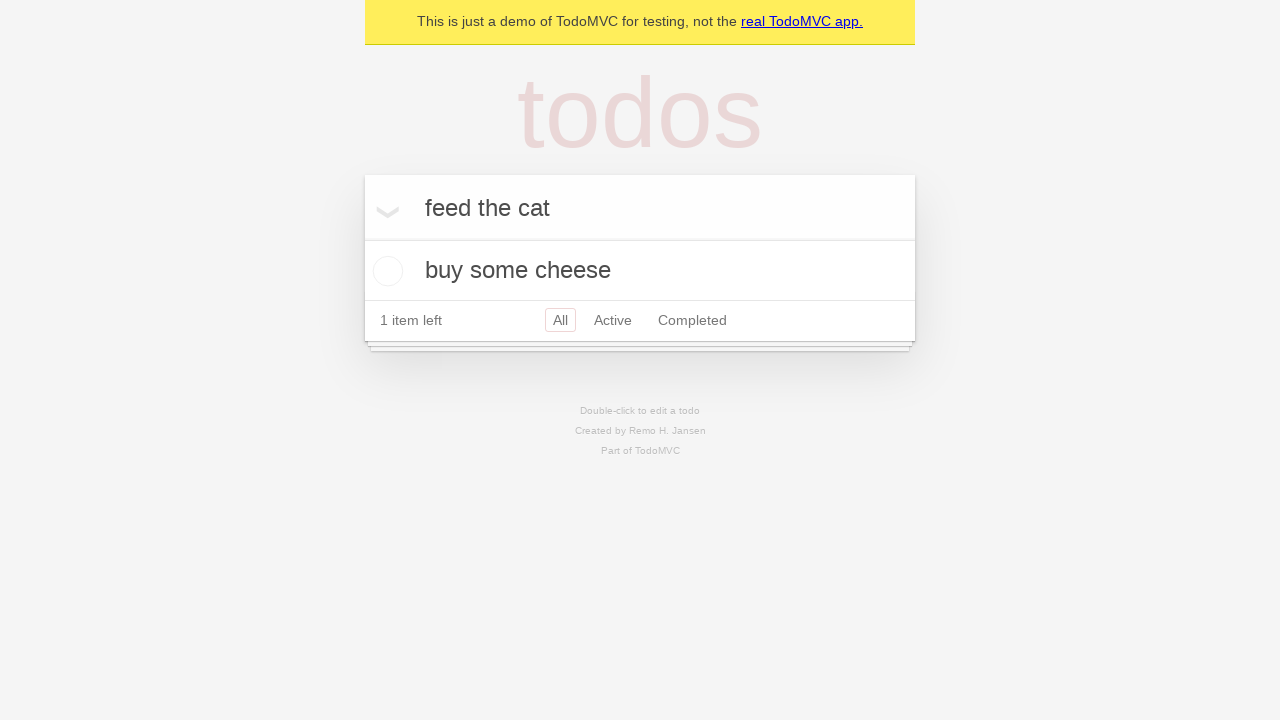

Pressed Enter to create second todo item on internal:attr=[placeholder="What needs to be done?"i]
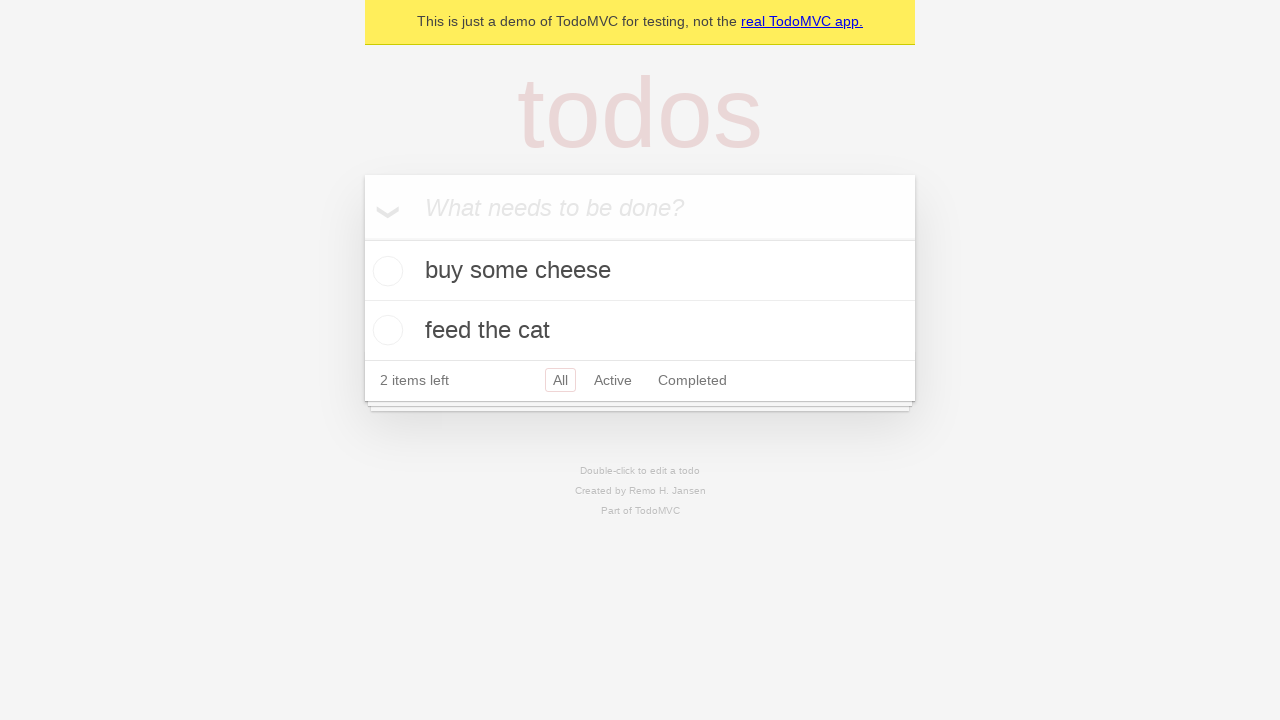

Filled todo input with 'book a doctors appointment' on internal:attr=[placeholder="What needs to be done?"i]
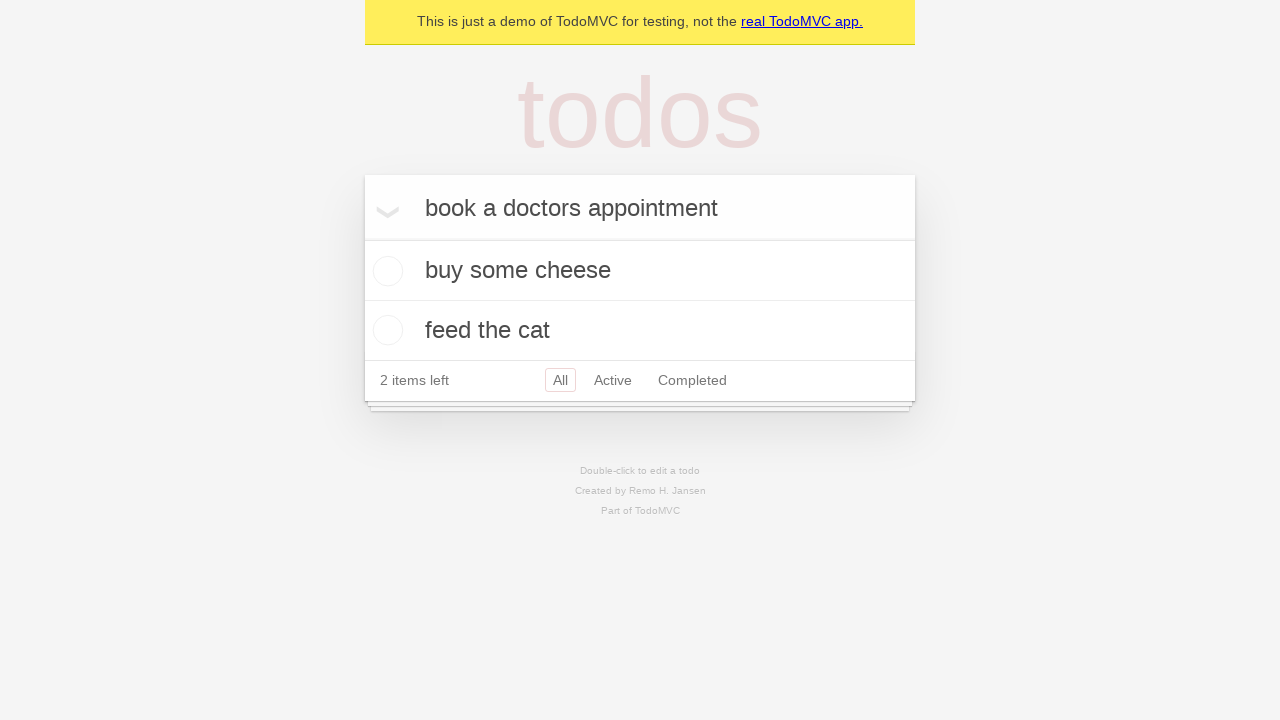

Pressed Enter to create third todo item on internal:attr=[placeholder="What needs to be done?"i]
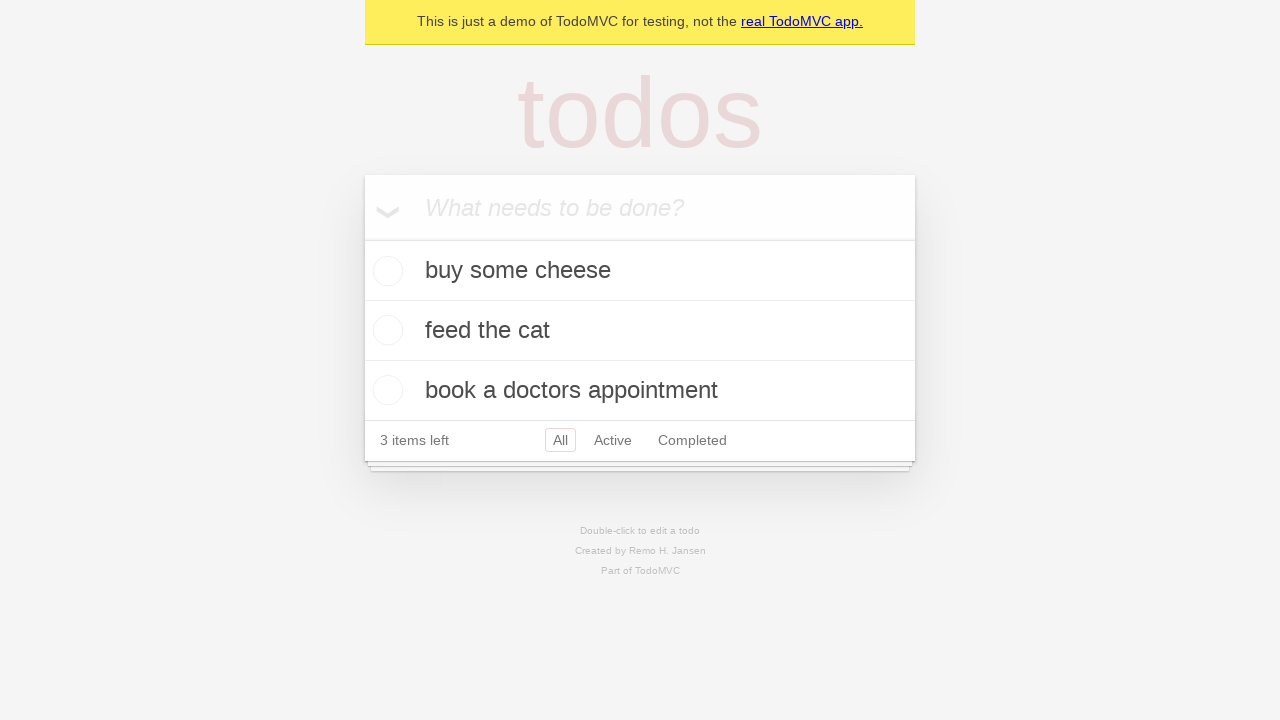

Checked the second todo item checkbox at (385, 330) on internal:testid=[data-testid="todo-item"s] >> nth=1 >> internal:role=checkbox
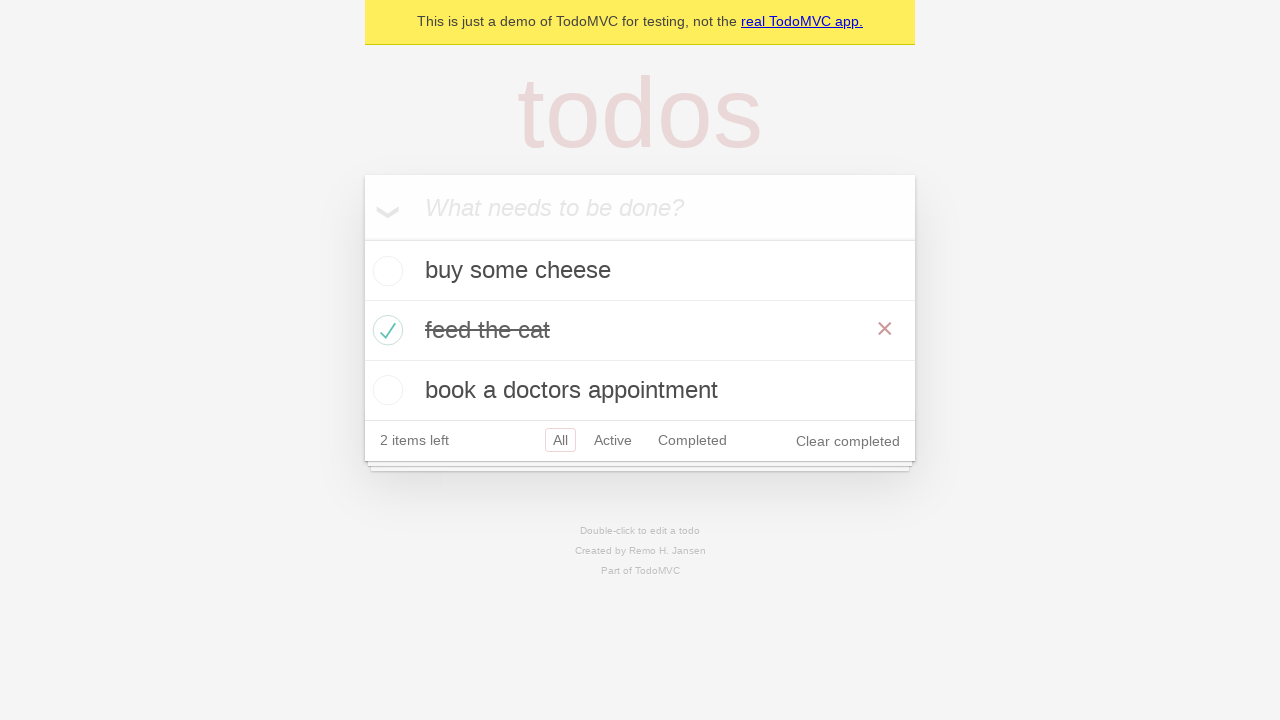

Clicked Active filter to display only active items at (613, 440) on internal:role=link[name="Active"i]
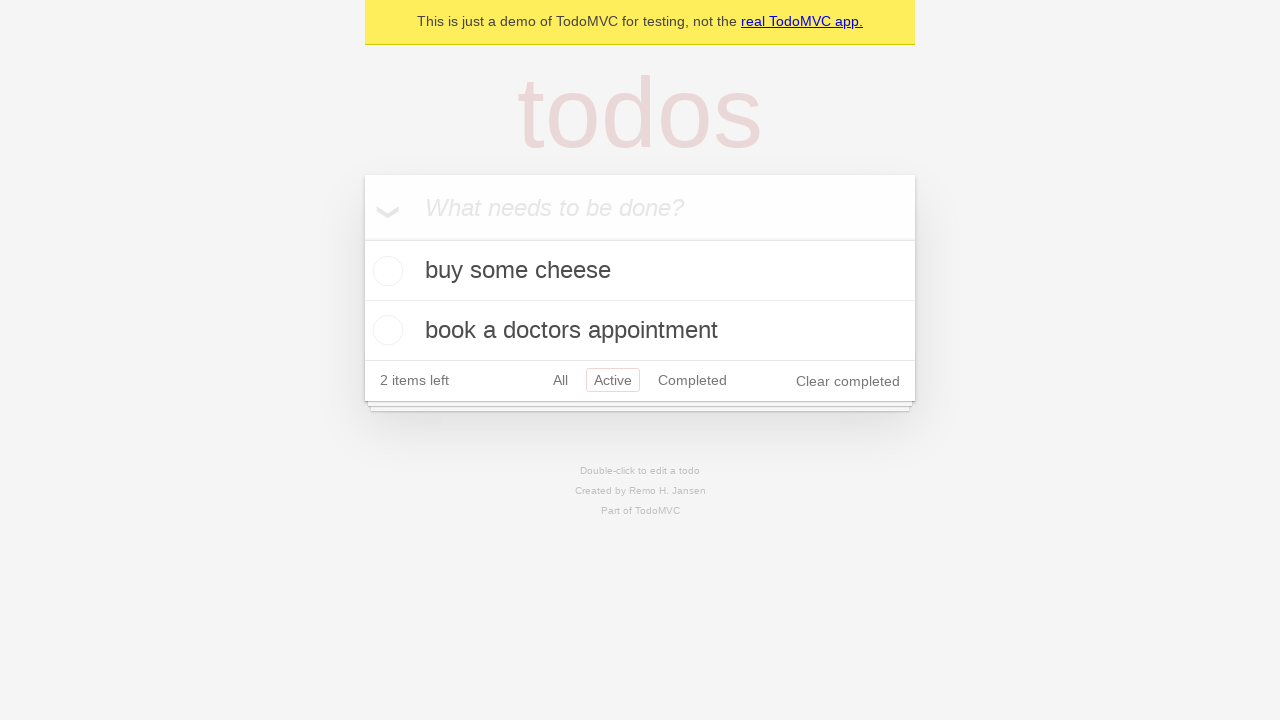

Clicked Completed filter to display only completed items at (692, 380) on internal:role=link[name="Completed"i]
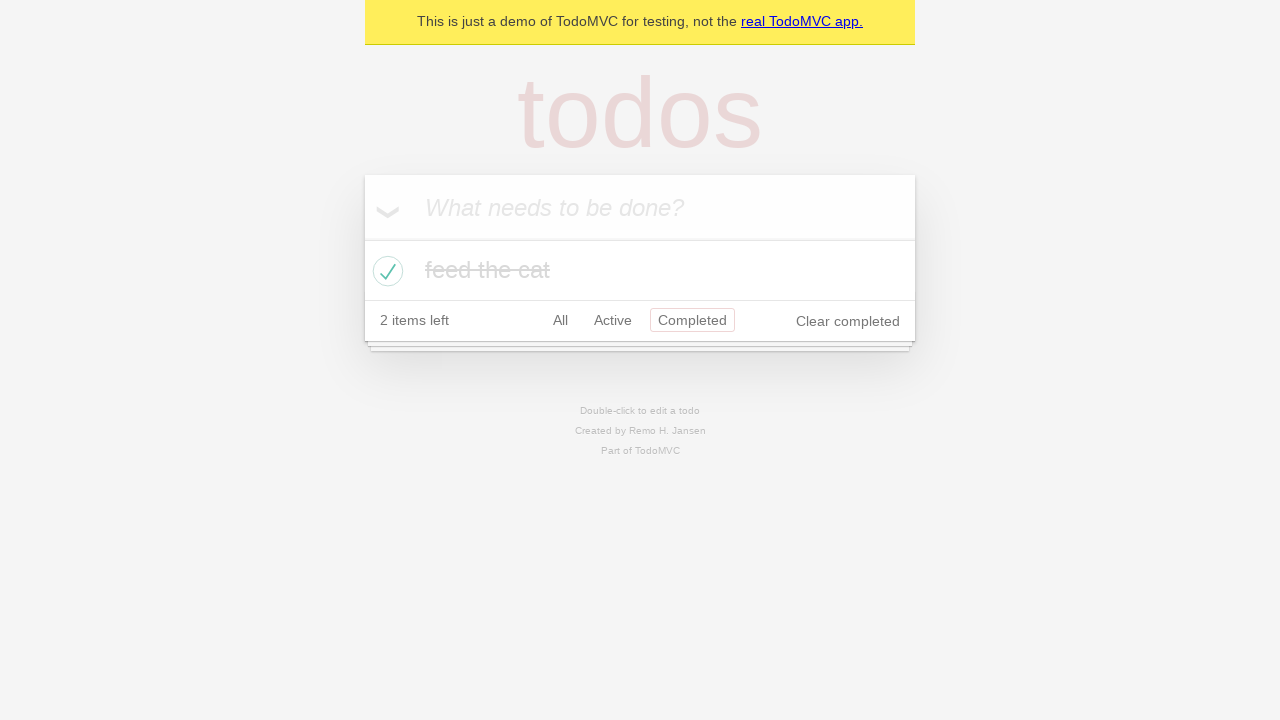

Clicked All filter to display all items at (560, 320) on internal:role=link[name="All"i]
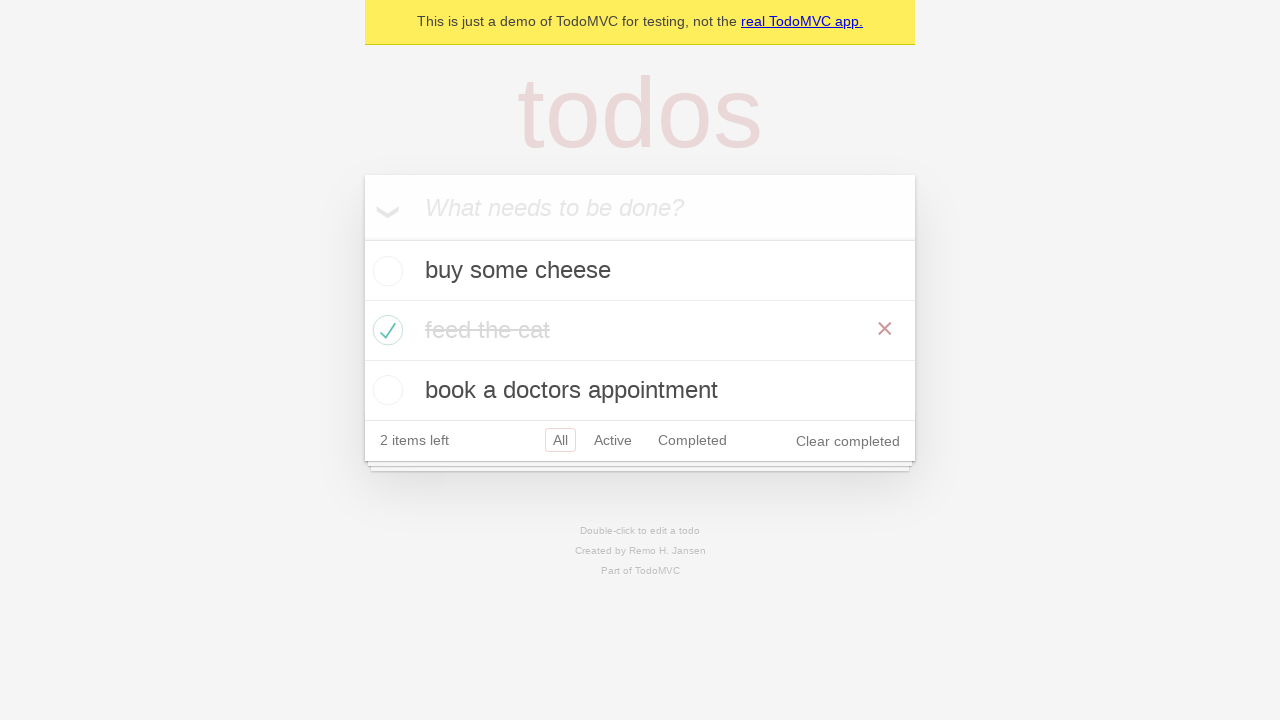

Waited for all 3 todo items to be displayed on the page
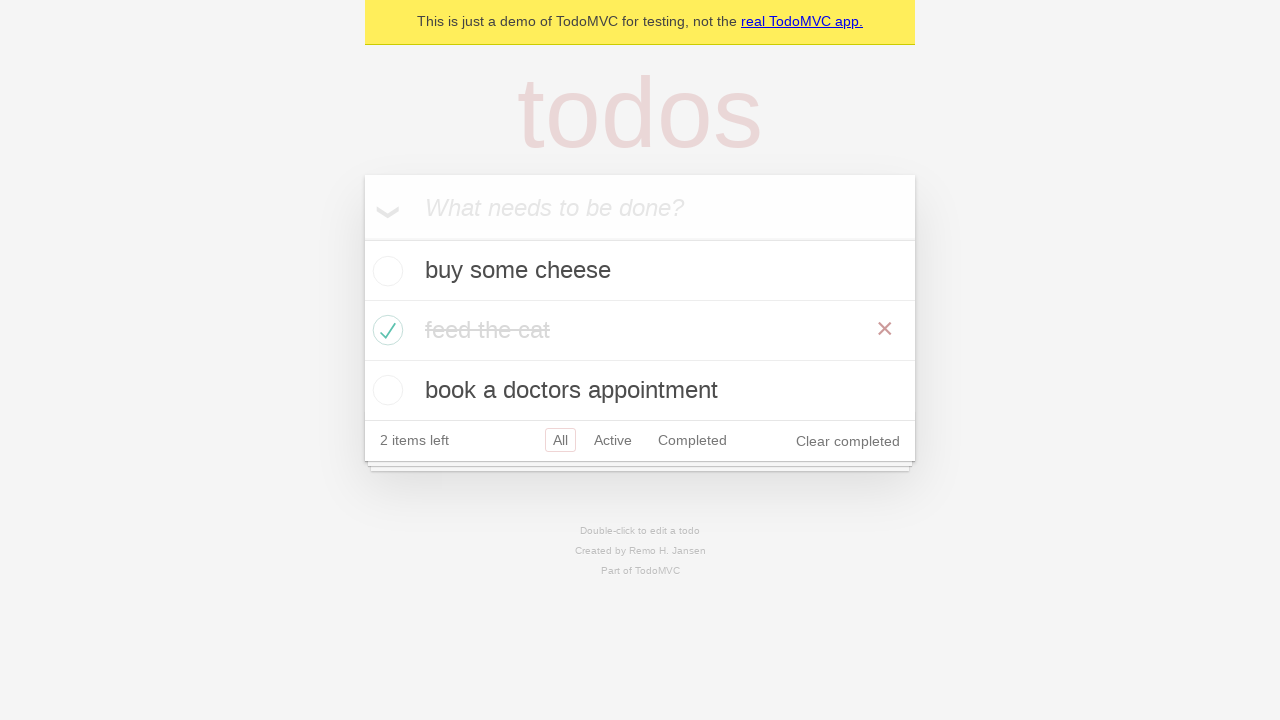

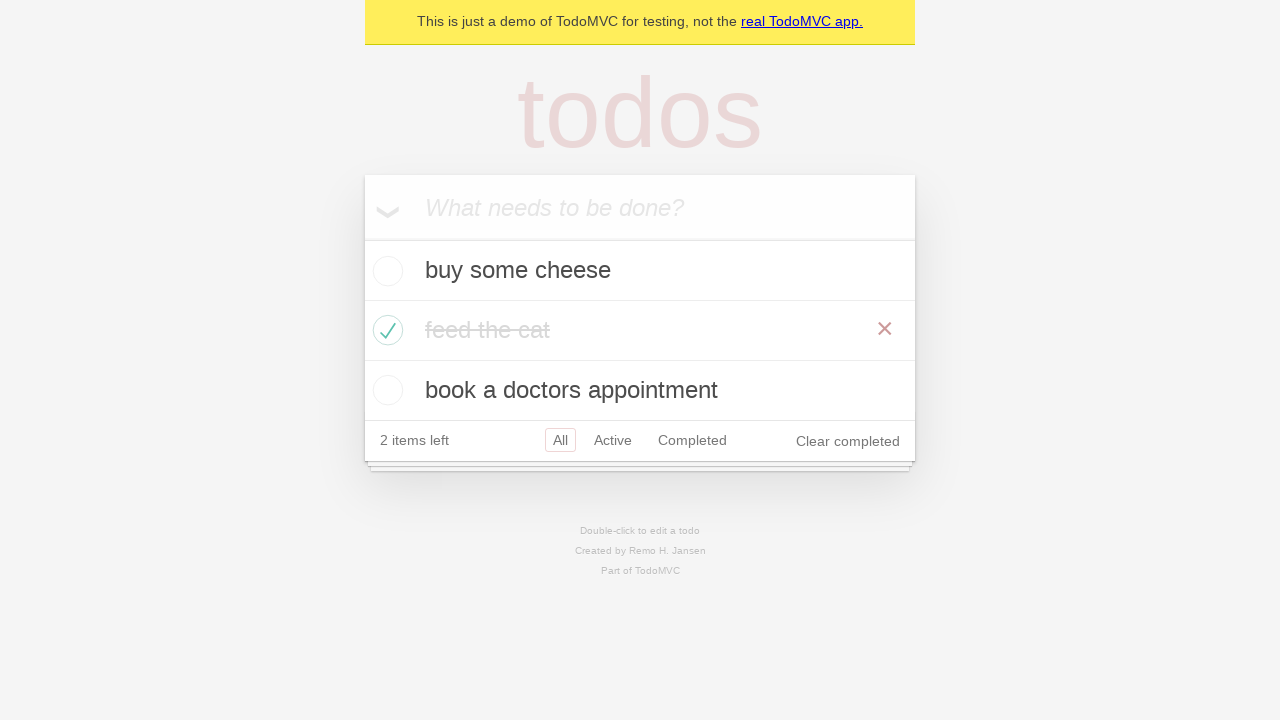